Navigates to a demo web table page and verifies that the table elements are present and accessible by checking the table rows and header columns.

Starting URL: https://qavbox.github.io/demo/webtable/

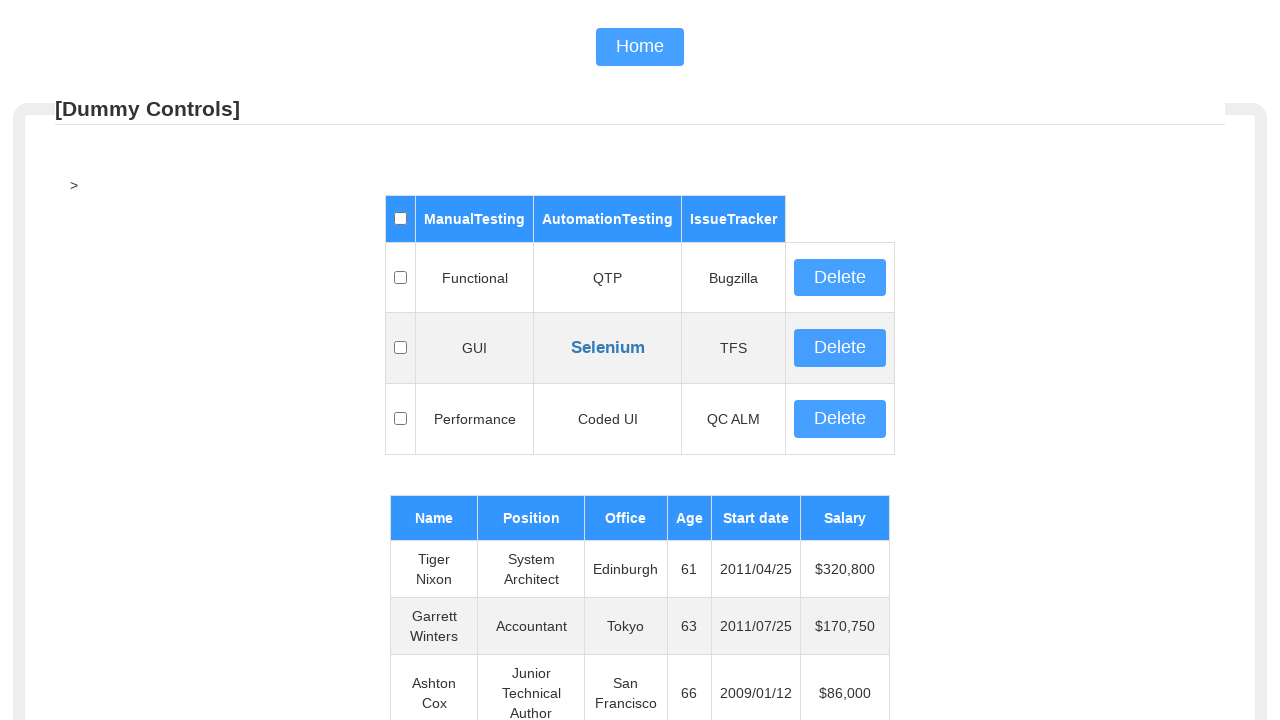

Waited for second table (table02) to load
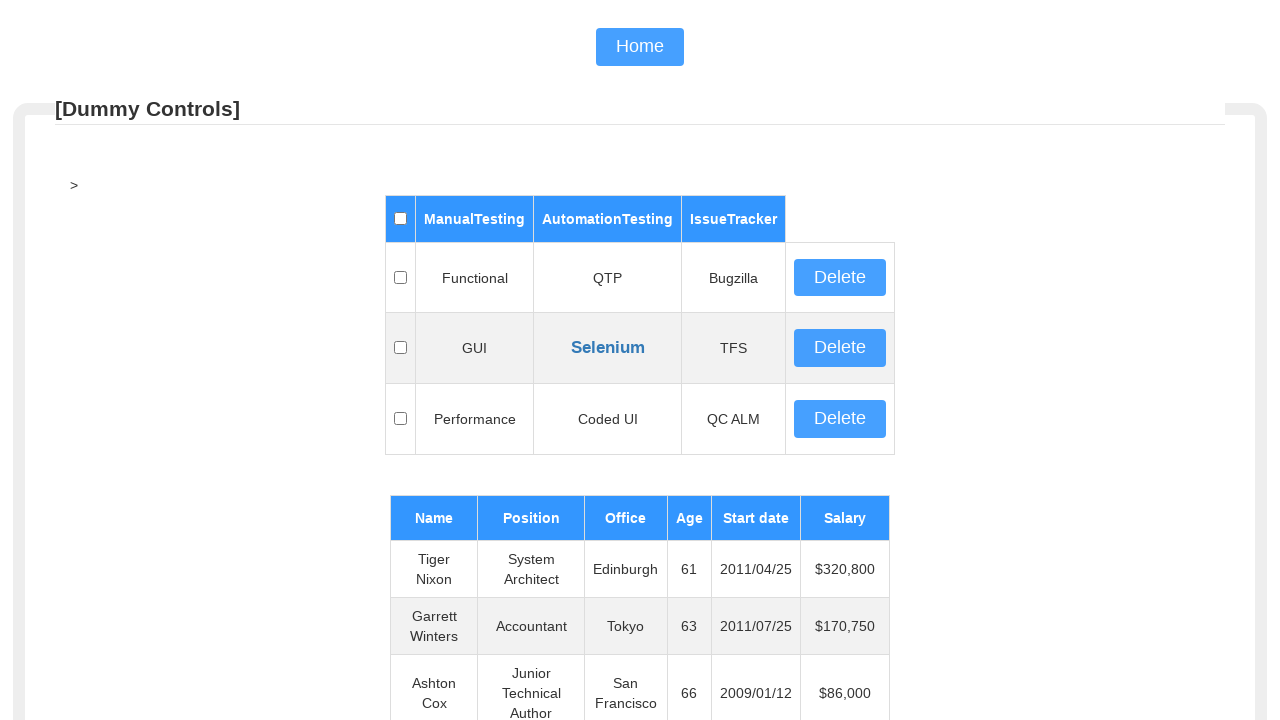

Located all table rows in table02 tbody
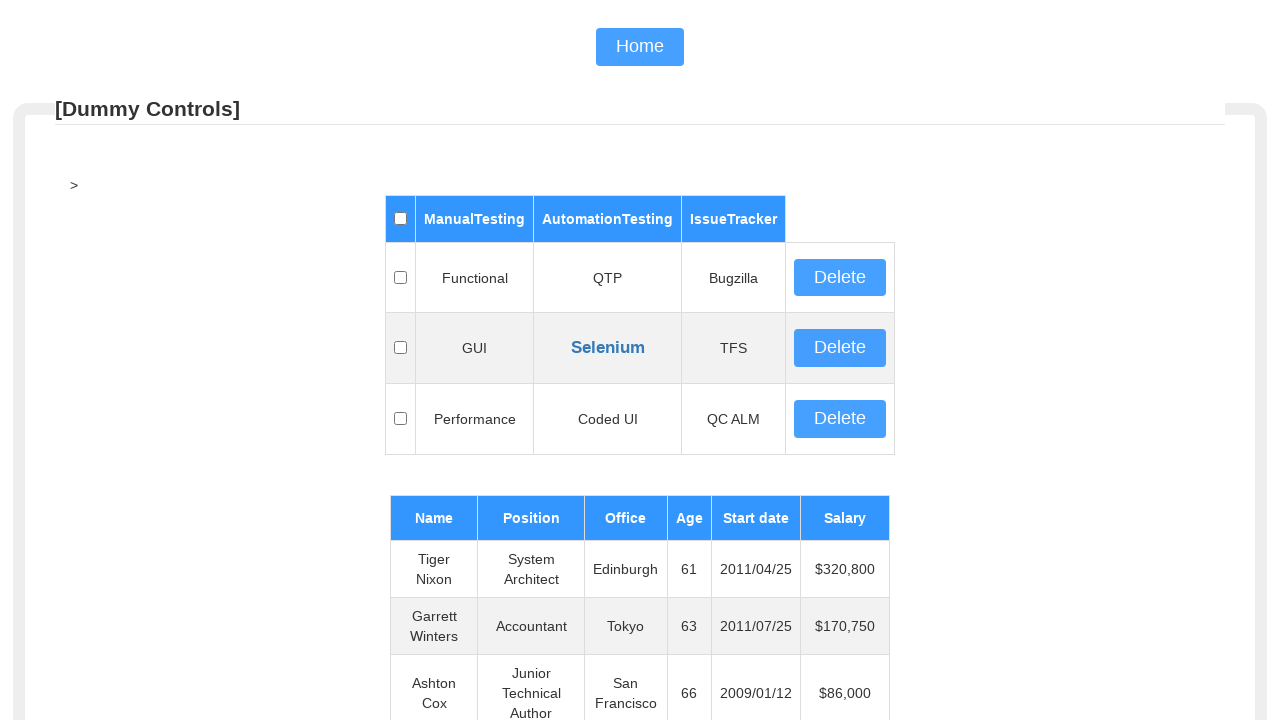

Waited for first table row to be available
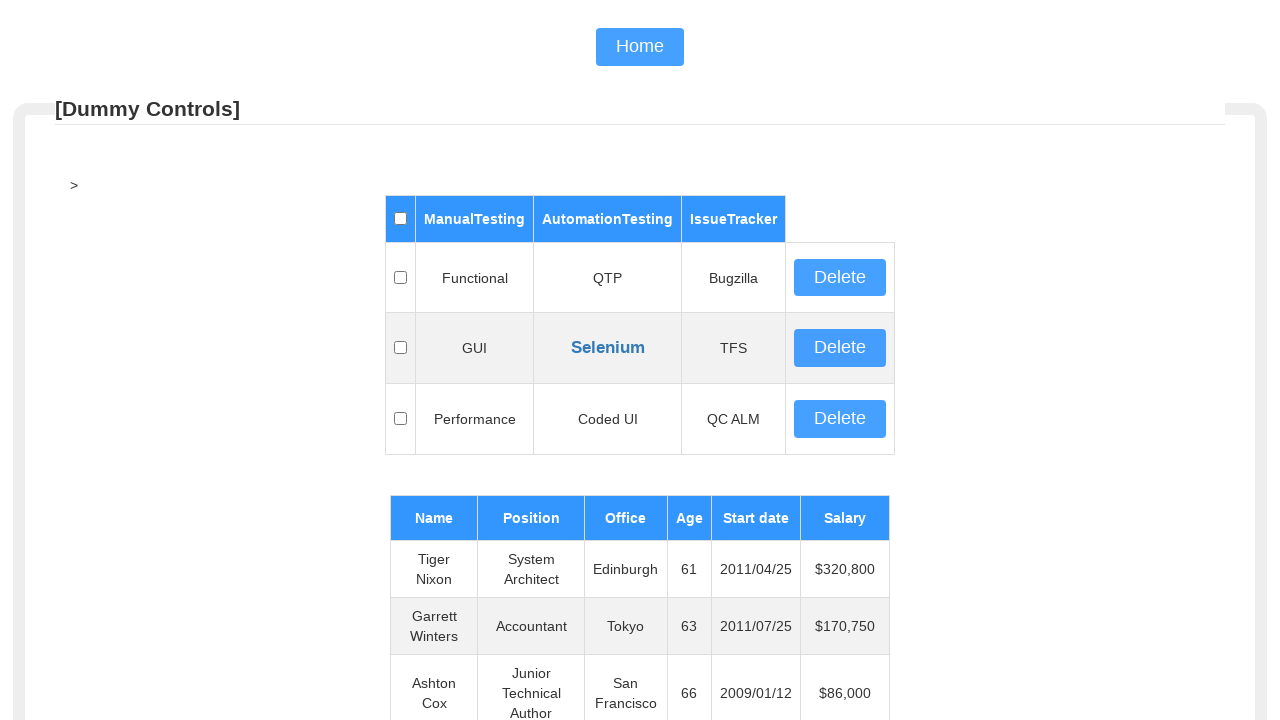

Located all header columns in table02 thead
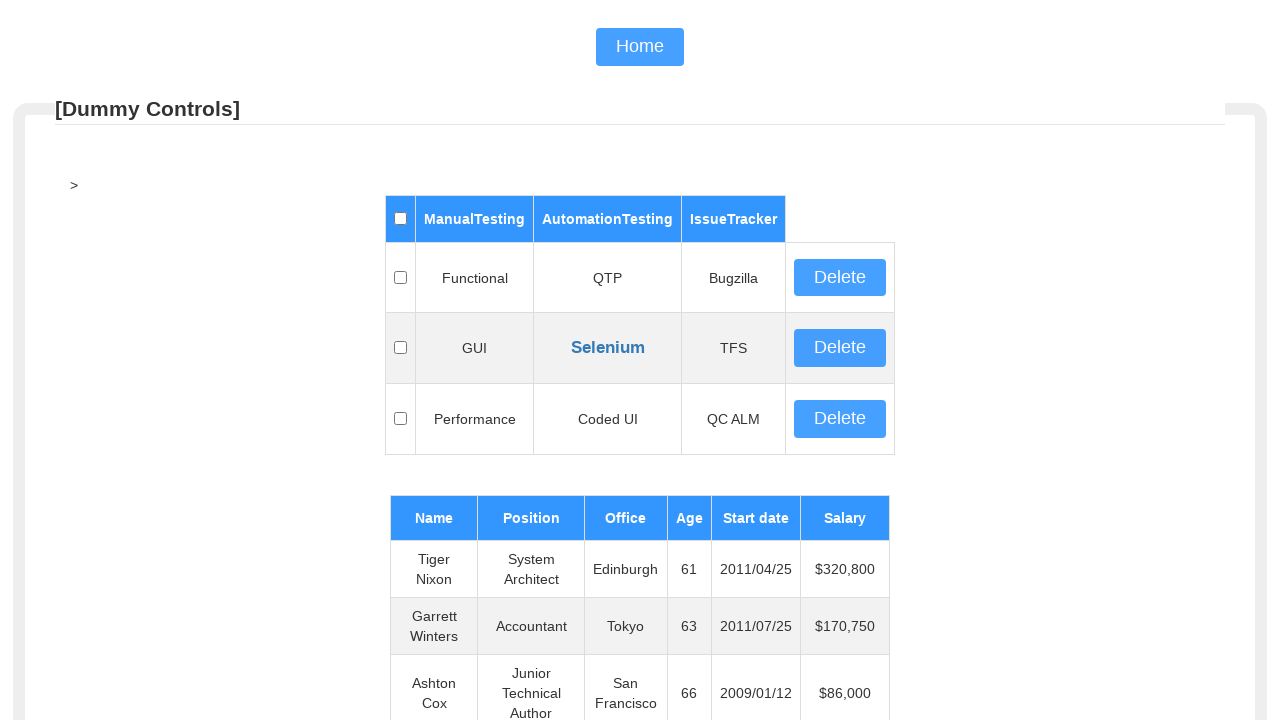

Waited for first table header column to be available
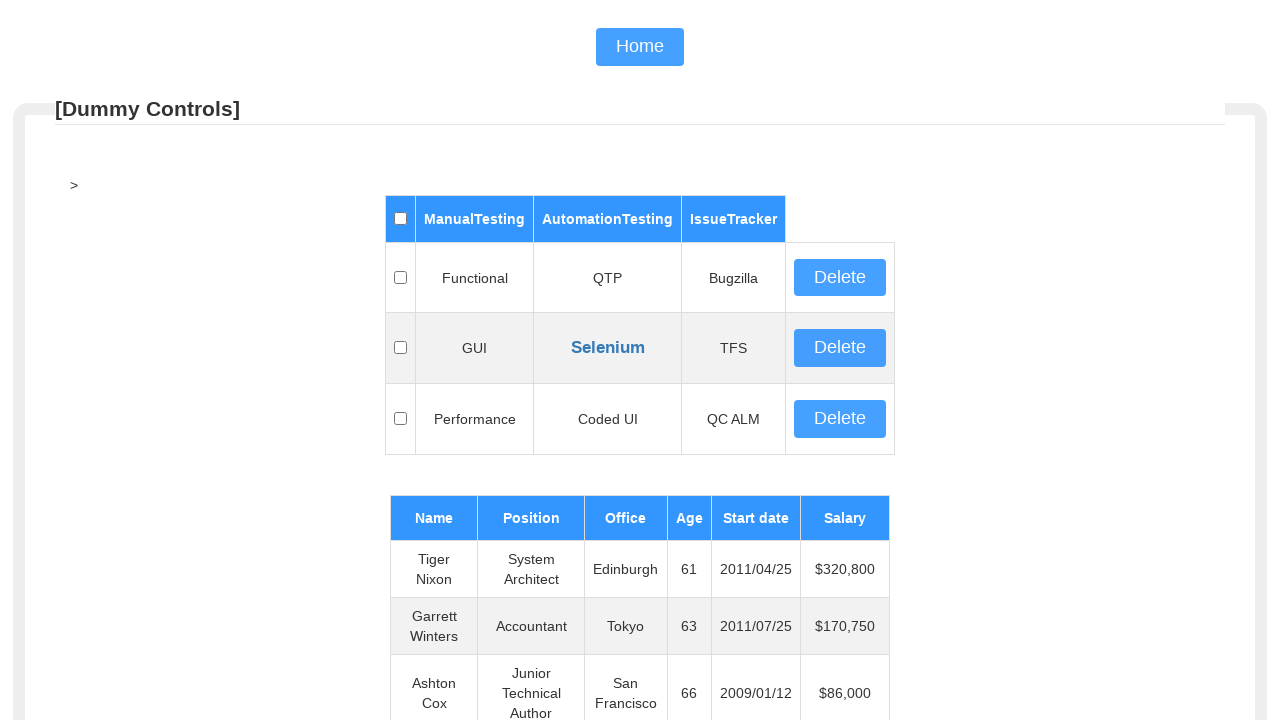

Clicked on first cell in table02 to verify interactivity at (434, 569) on xpath=//*[@id="table02"]/tbody/tr[1]/td[1]
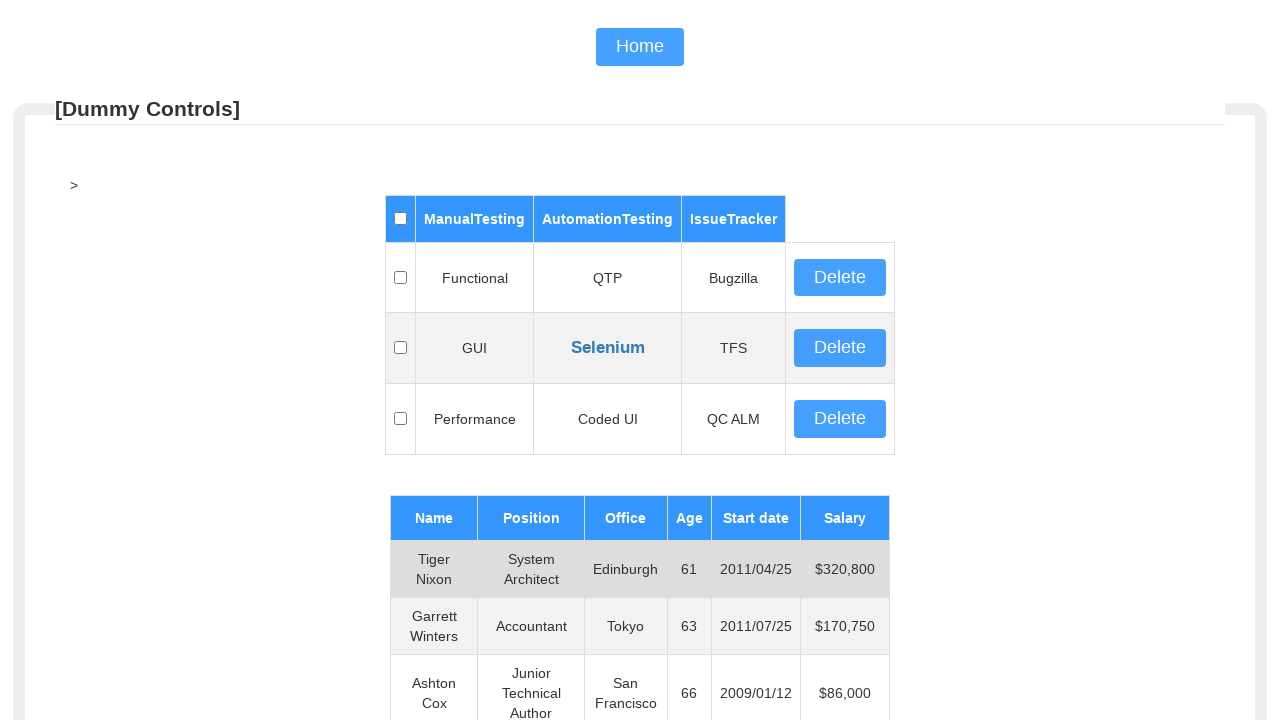

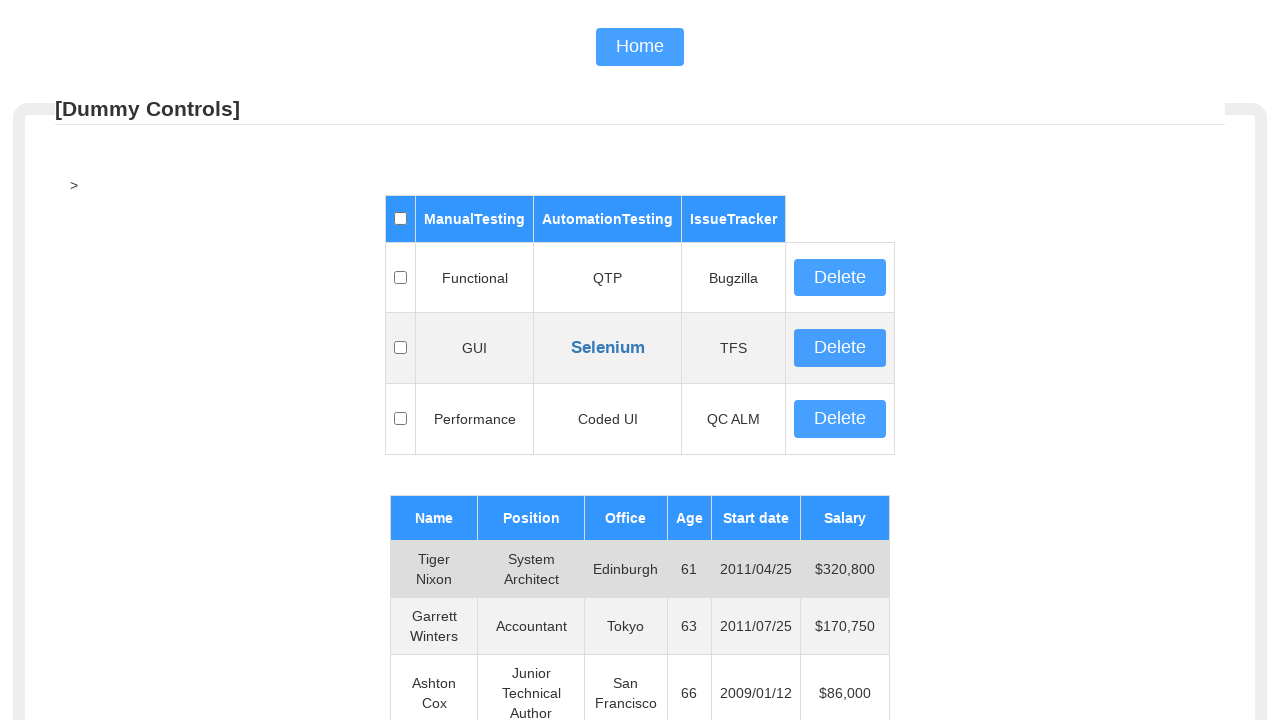